Tests EaseMyTrip website by clicking on Hotels link and then clicking the search button to initiate a hotel search

Starting URL: https://www.easemytrip.com/

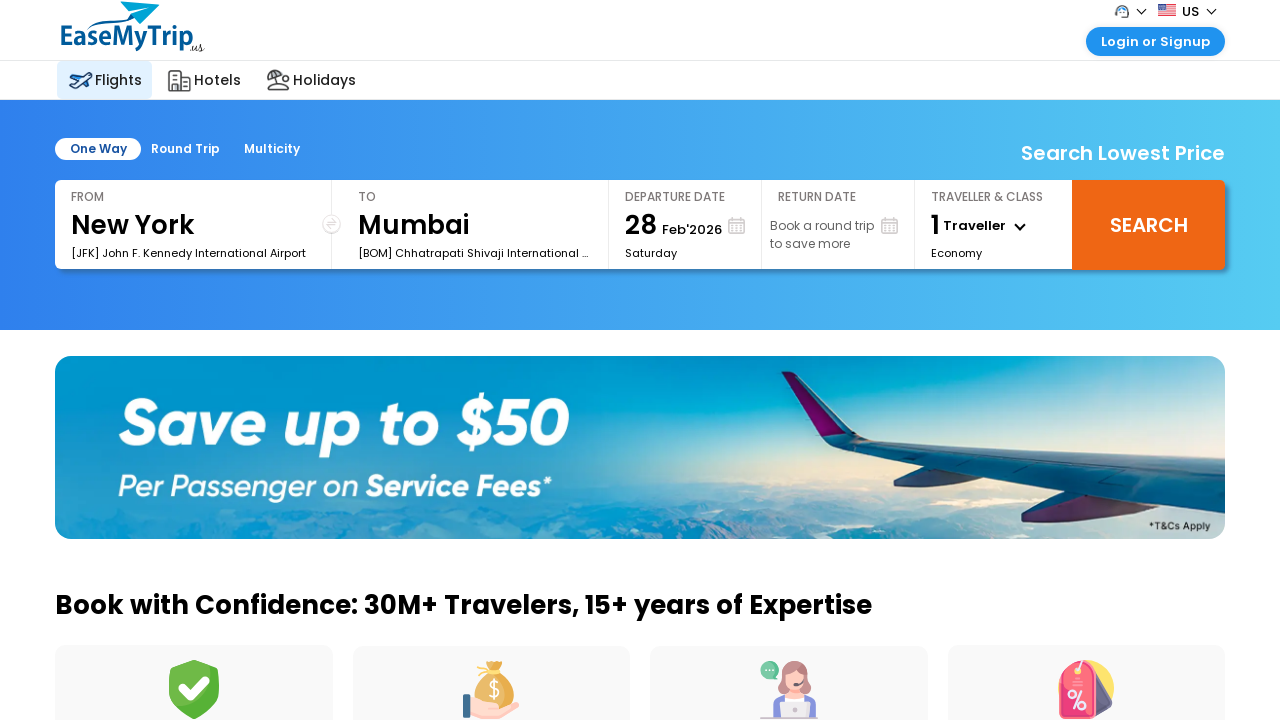

Clicked on Hotels link at (204, 80) on a:has-text('Hotels')
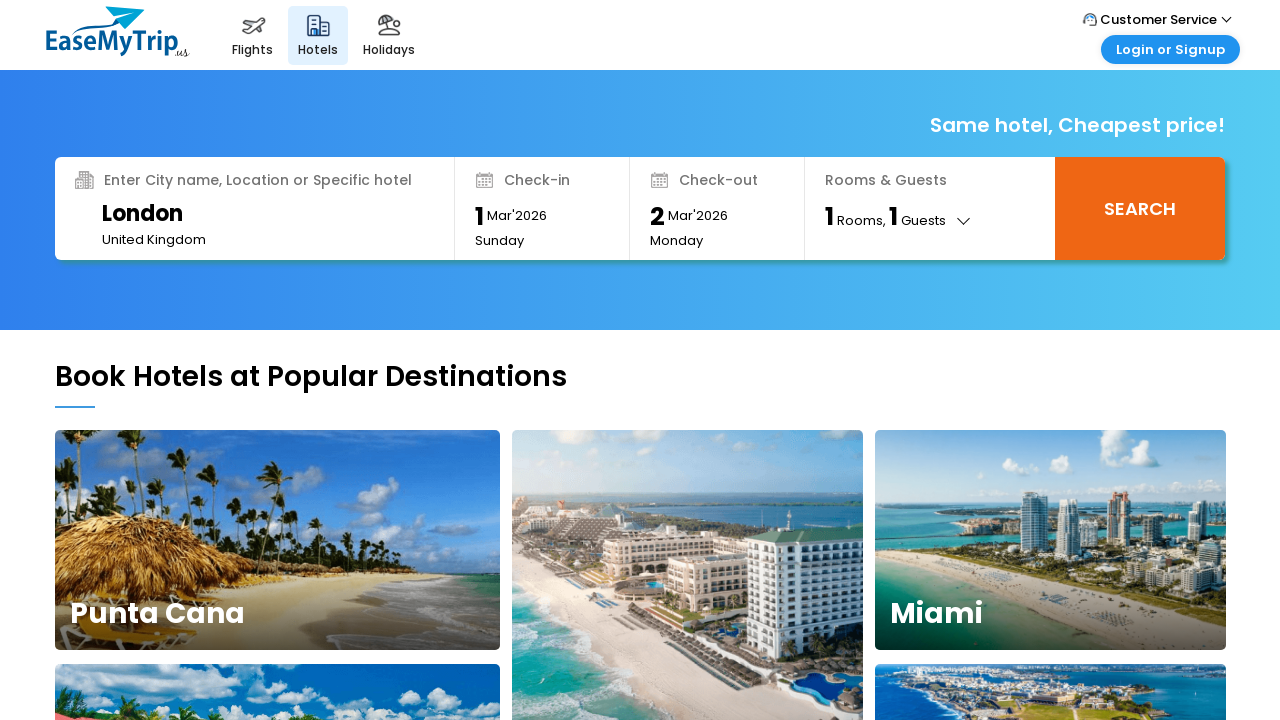

Clicked search button to initiate hotel search at (1140, 208) on #btnSearch
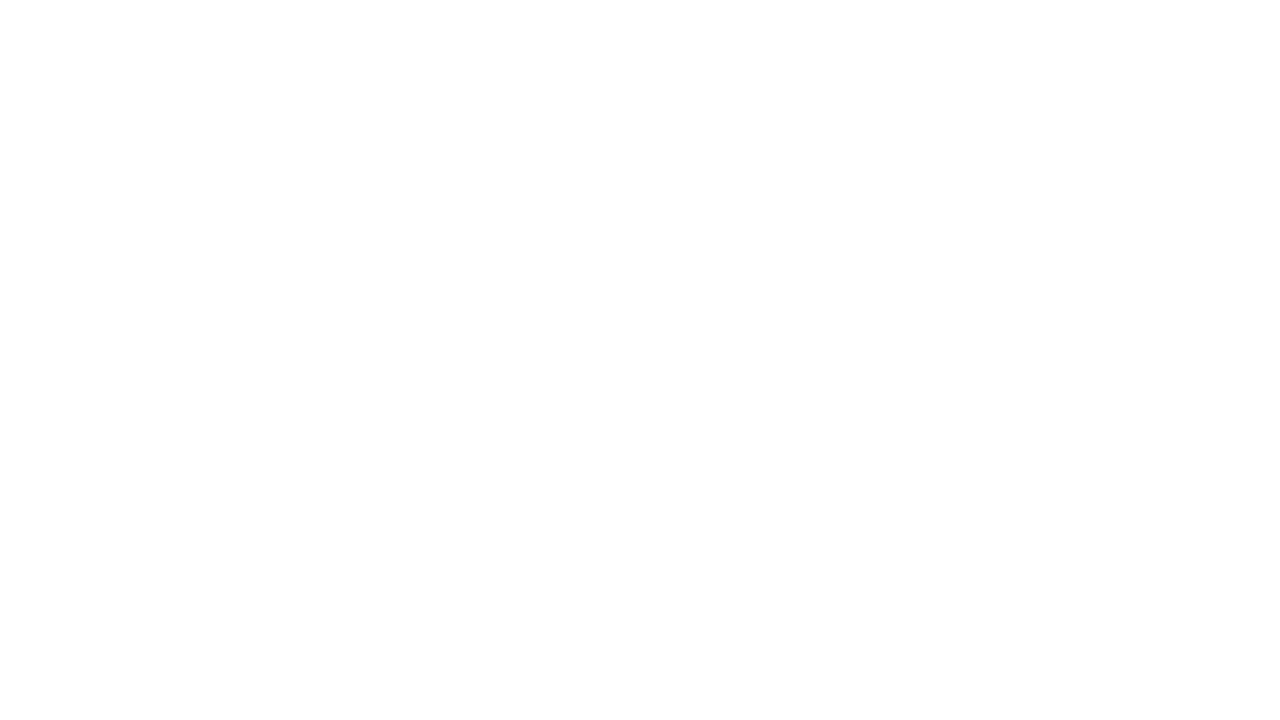

Hotel search page loaded successfully
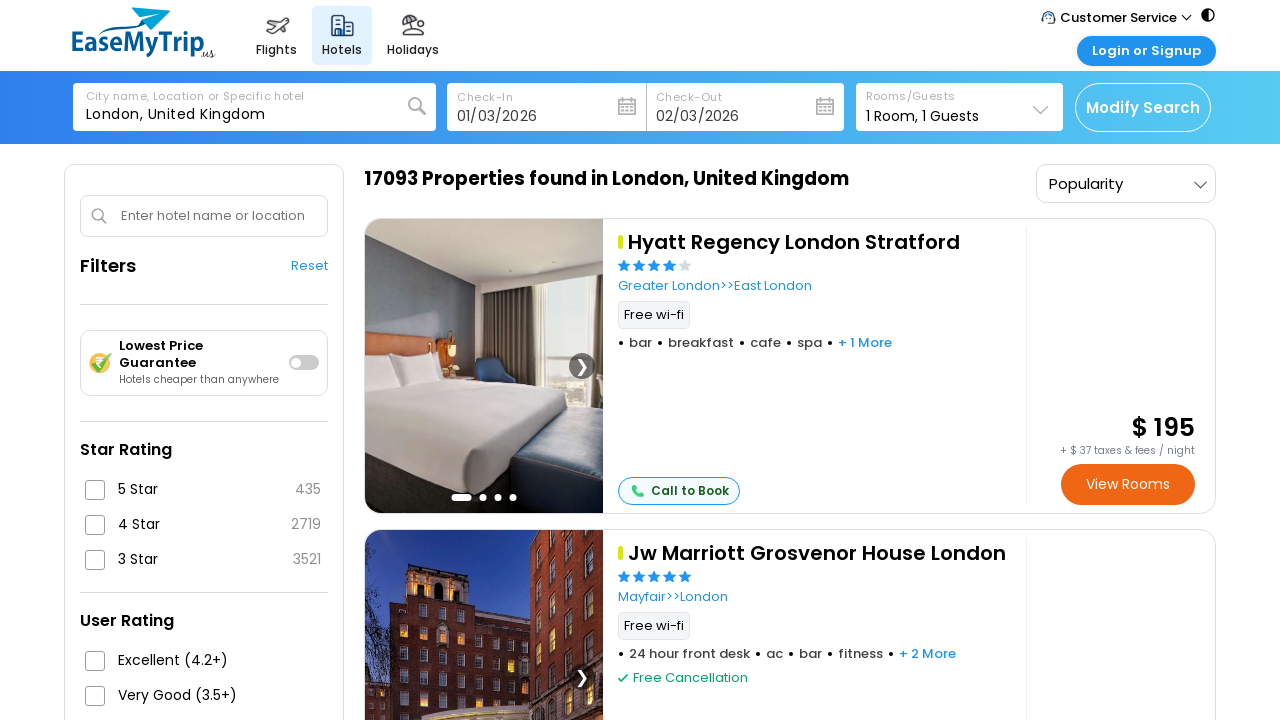

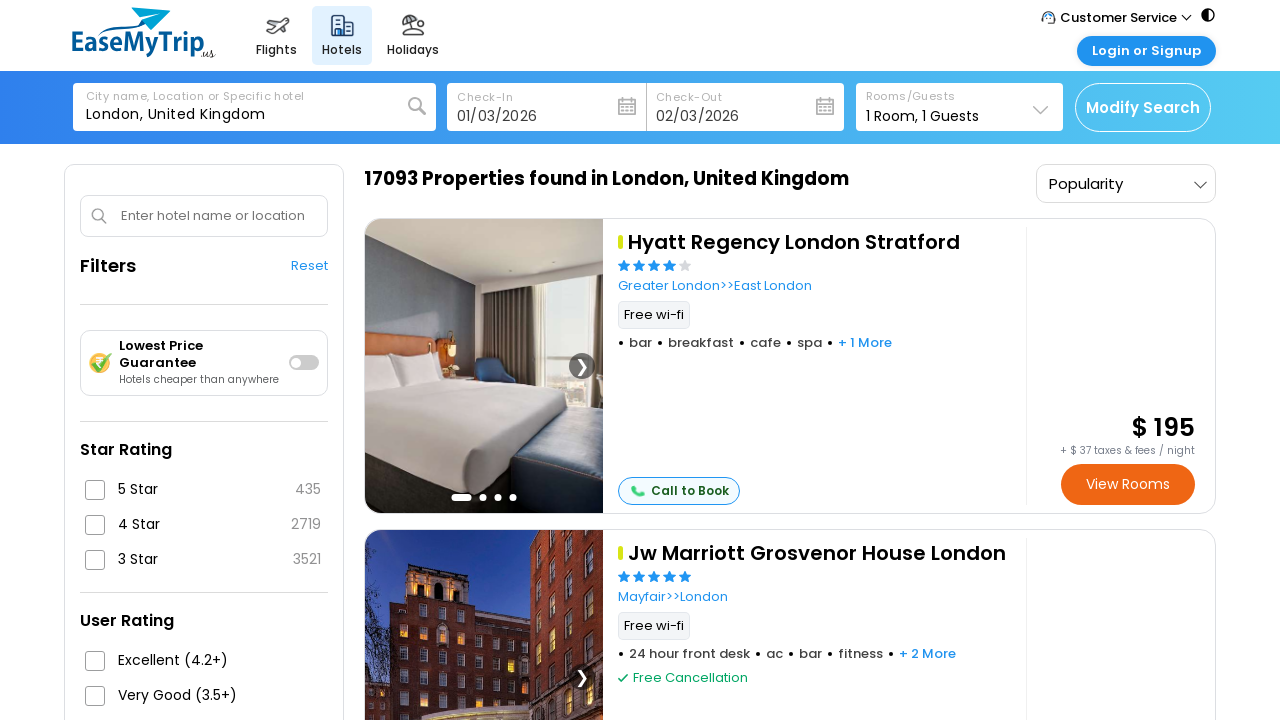